Tests Text Box form validation by entering an invalid email format and verifying the email field shows an error state (red border).

Starting URL: https://demoqa.com/

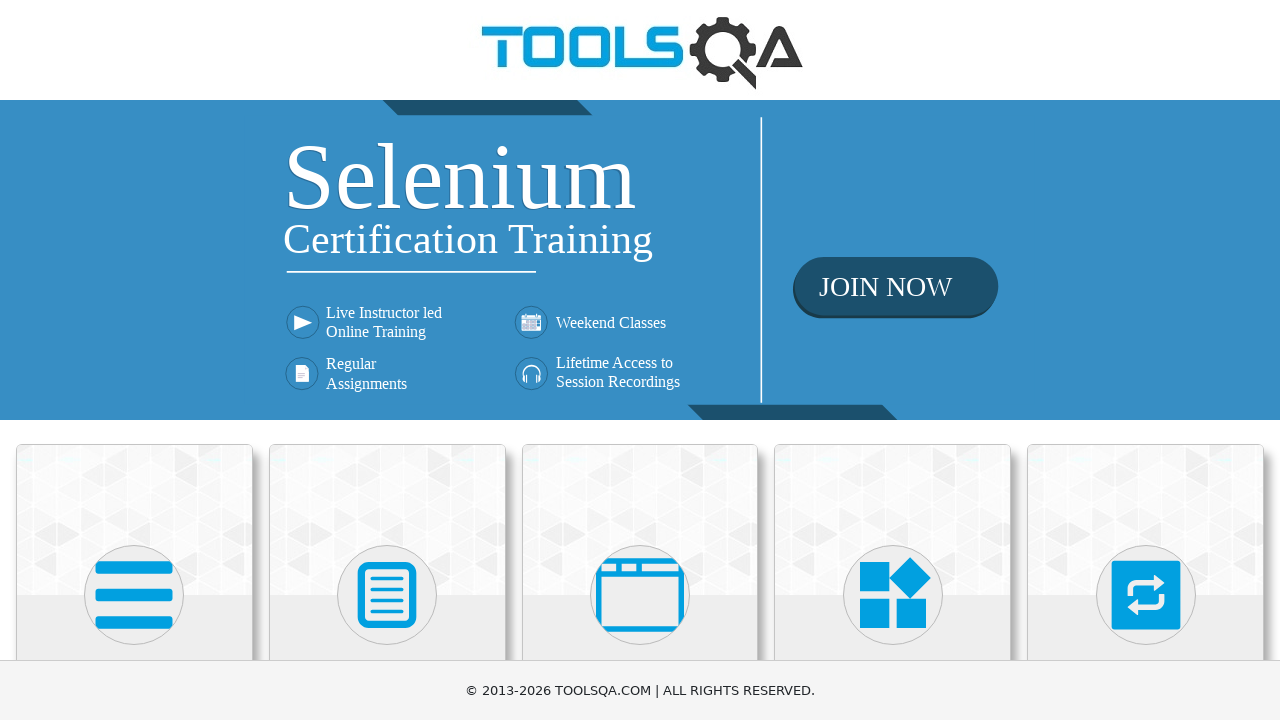

Clicked on Elements card on homepage at (134, 360) on xpath=//h5[text()='Elements']
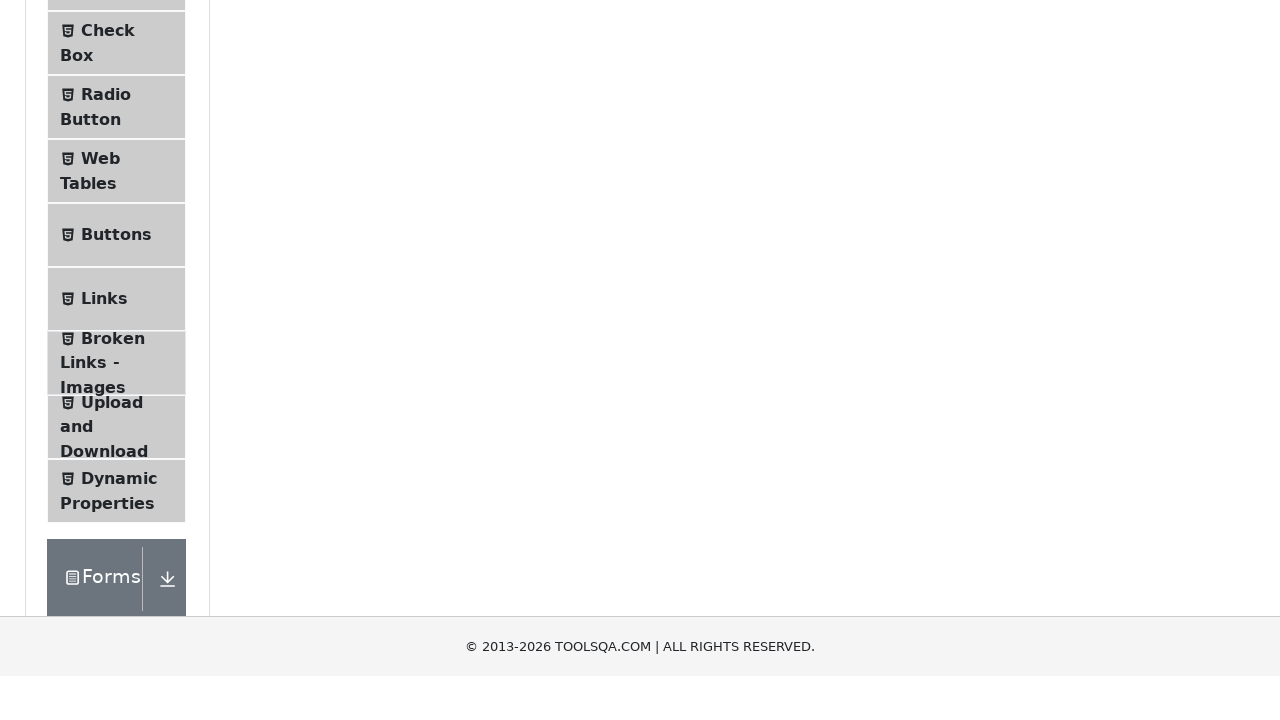

Clicked on Text Box in left menu at (119, 261) on xpath=//span[text()='Text Box']
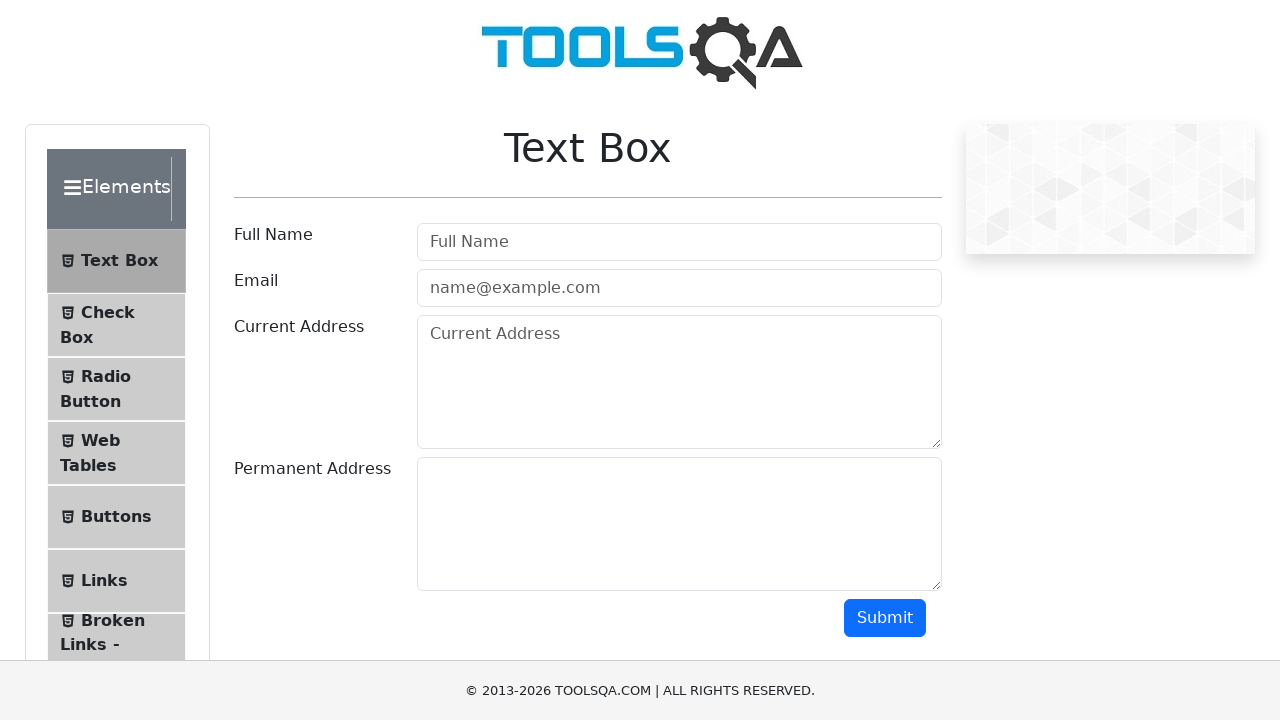

Filled userName field with 'Nguyen Van A' on #userName
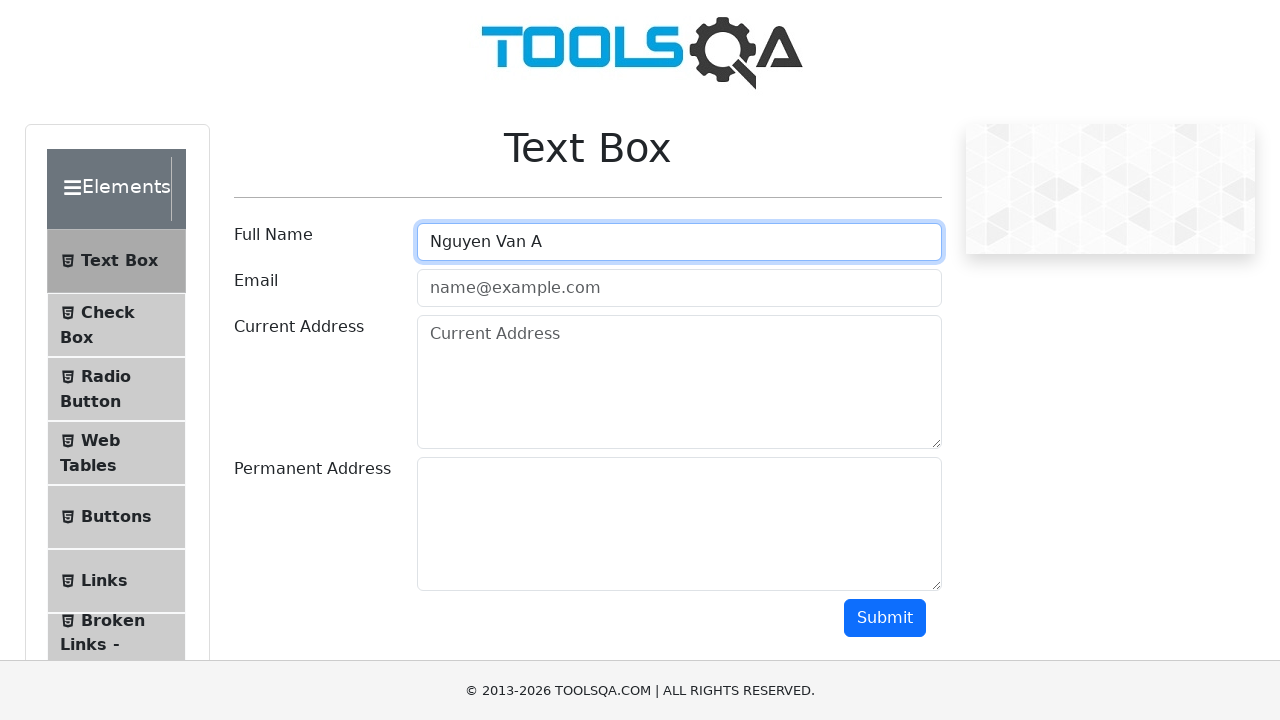

Filled userEmail field with invalid email 'user@' on #userEmail
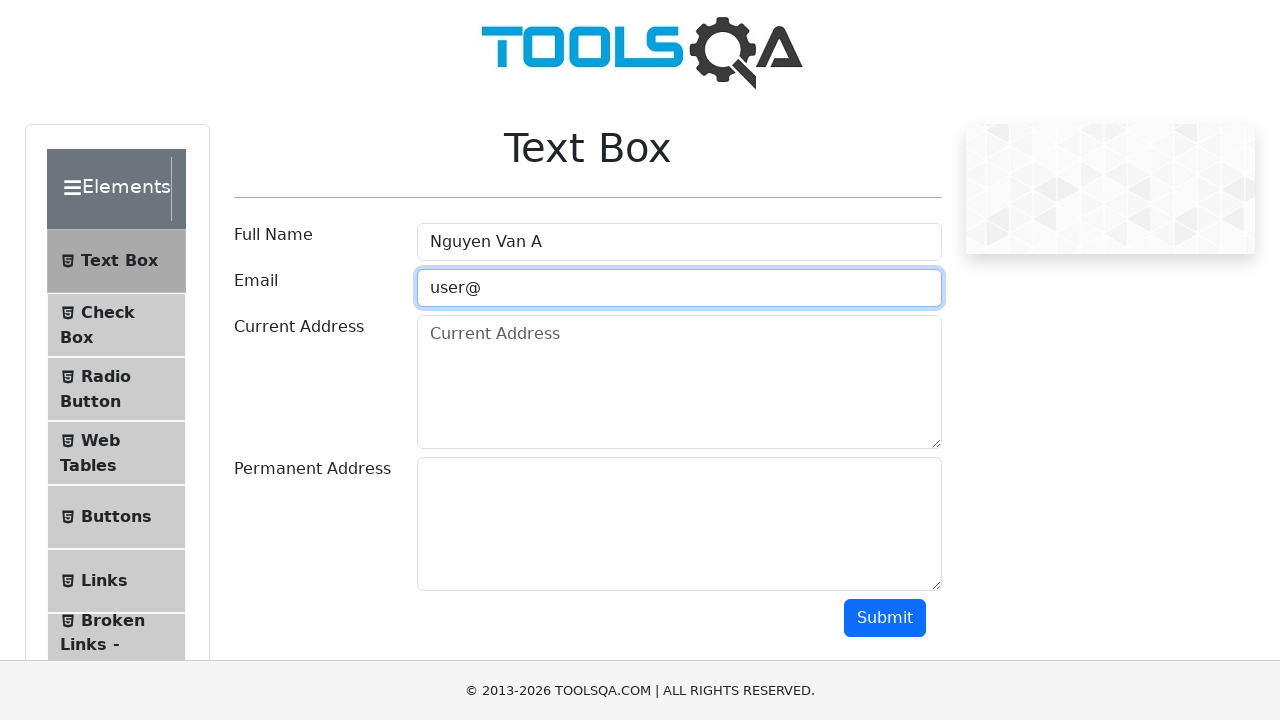

Filled currentAddress field with '12 Nguyen Trai' on #currentAddress
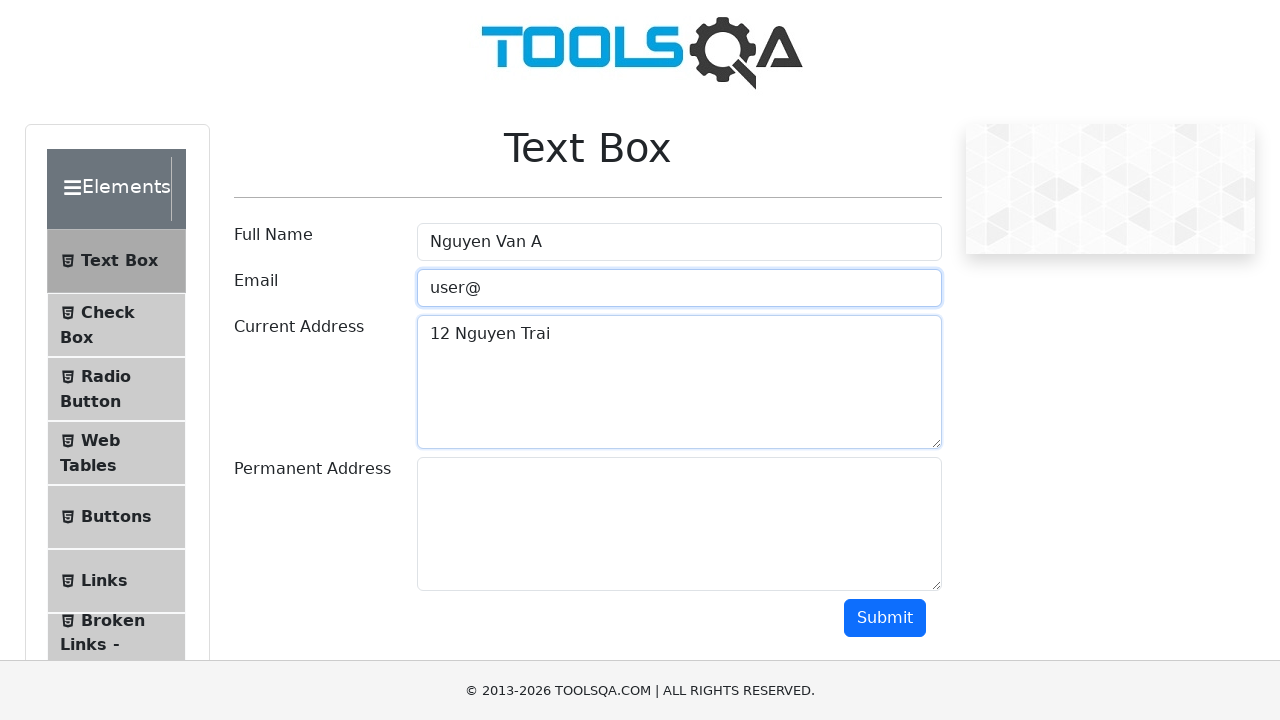

Filled permanentAddress field with '34 Le Loi' on #permanentAddress
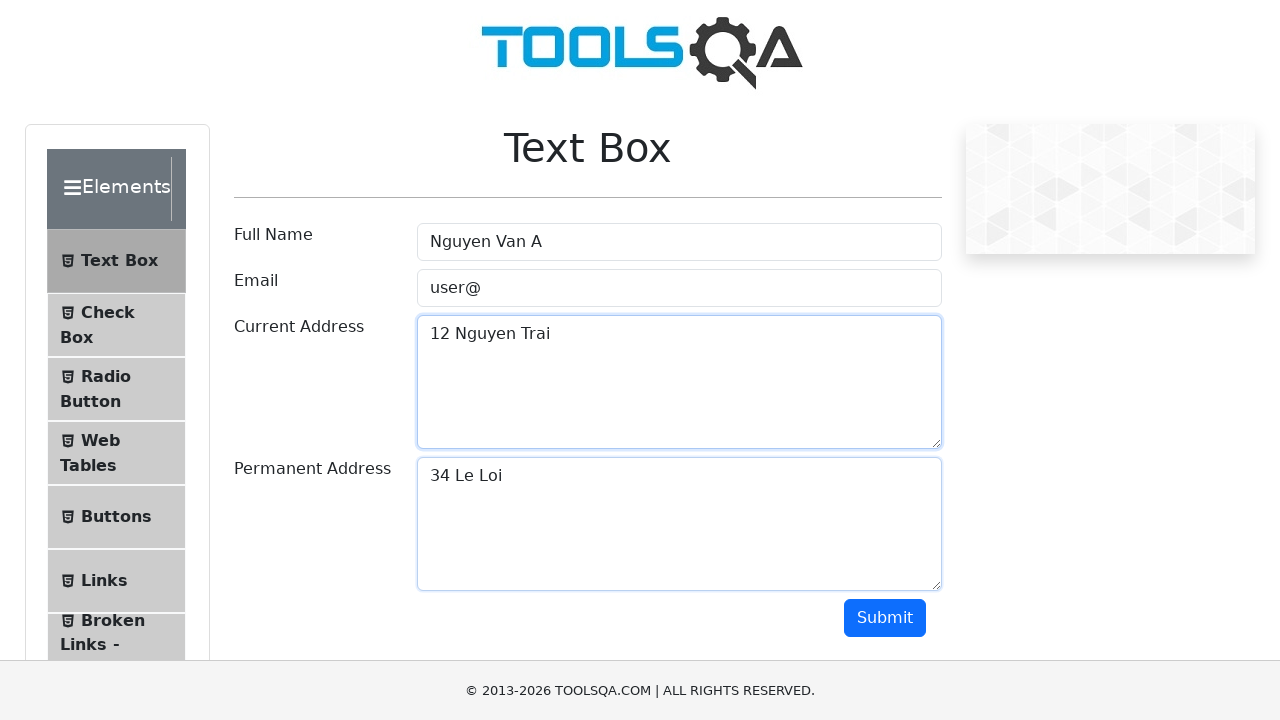

Clicked submit button to submit the form at (885, 618) on #submit
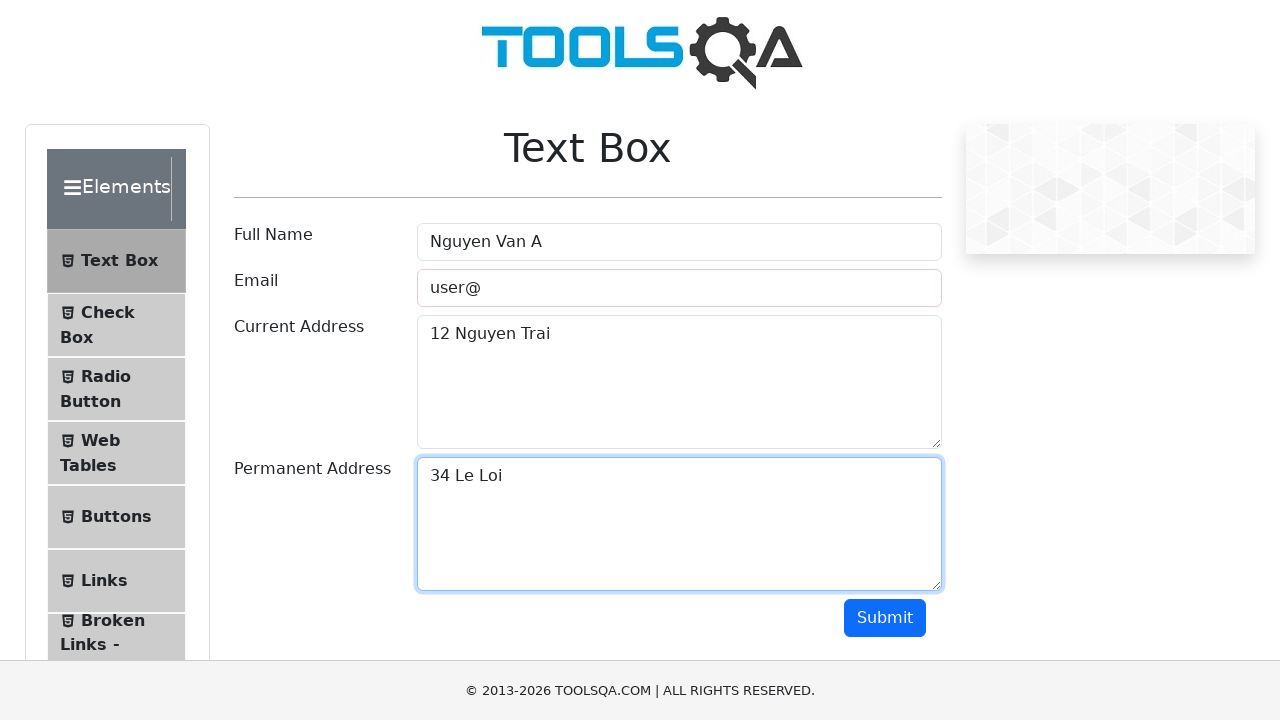

Verified that email field displays error state with red border (field-error class)
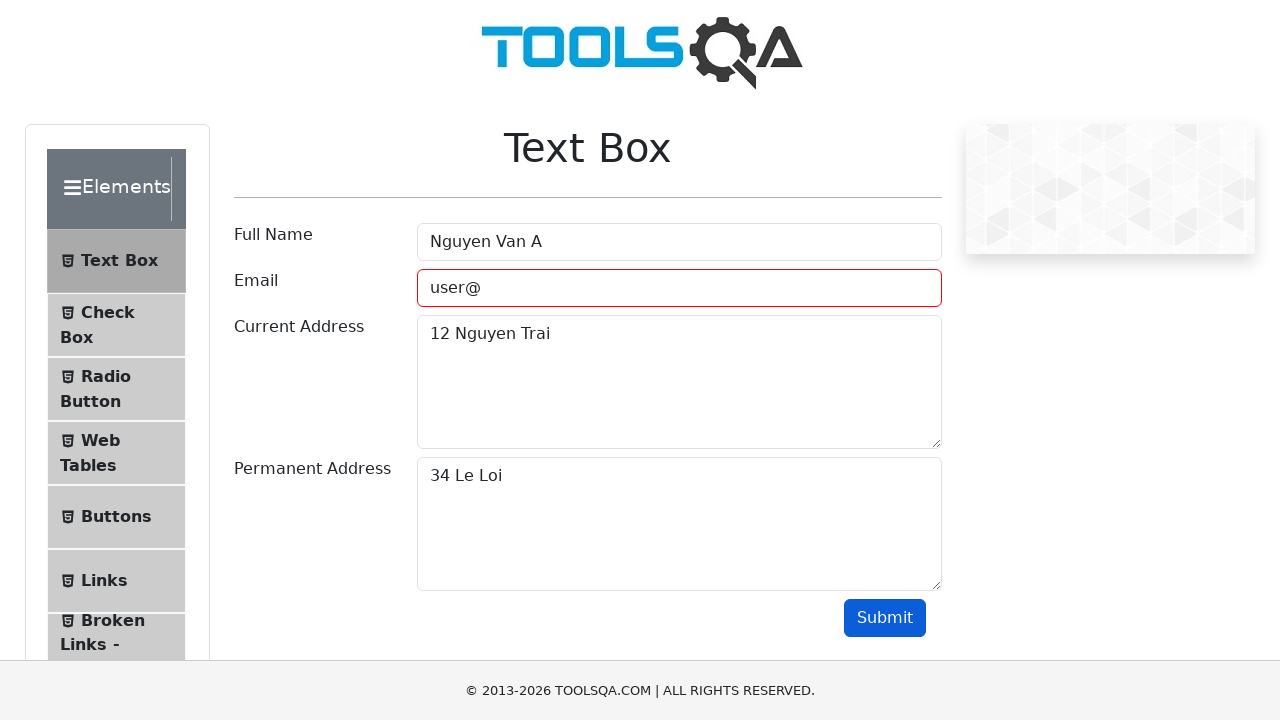

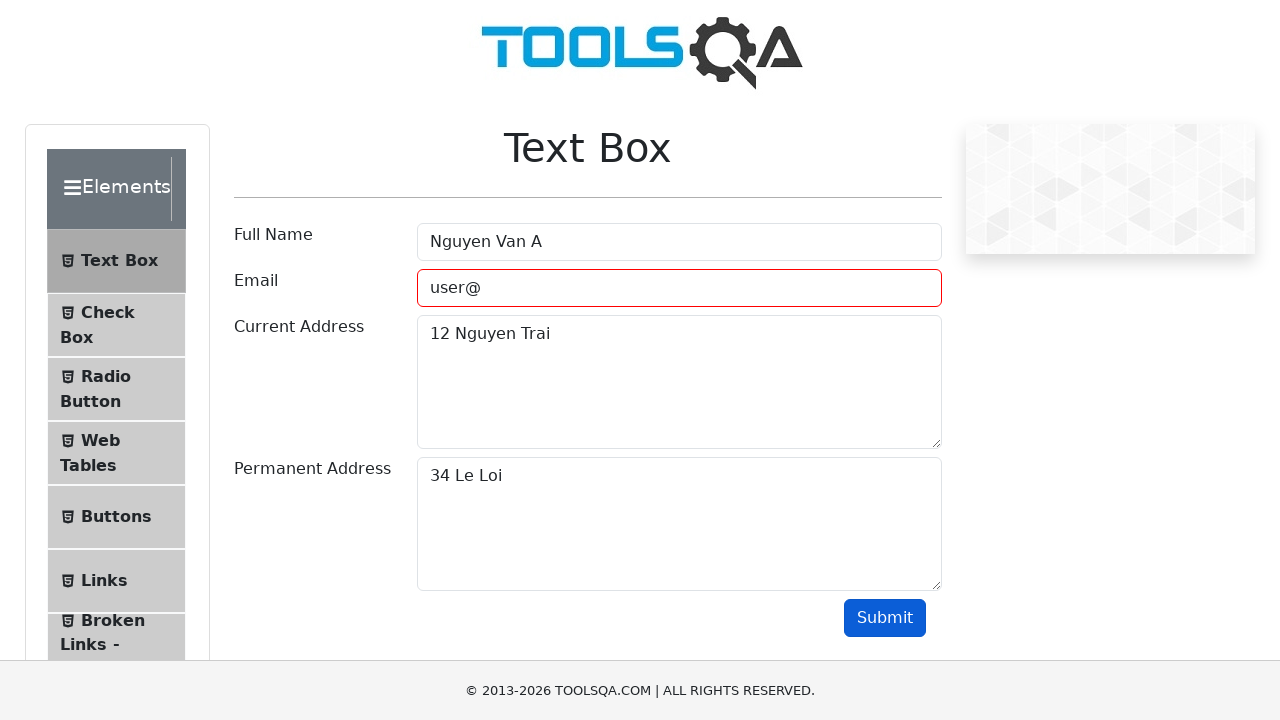